Tests various dropdown selection mechanisms on a form page including standard select, country/city cascading dropdowns, autocomplete, and multi-select options

Starting URL: https://www.leafground.com/select.xhtml

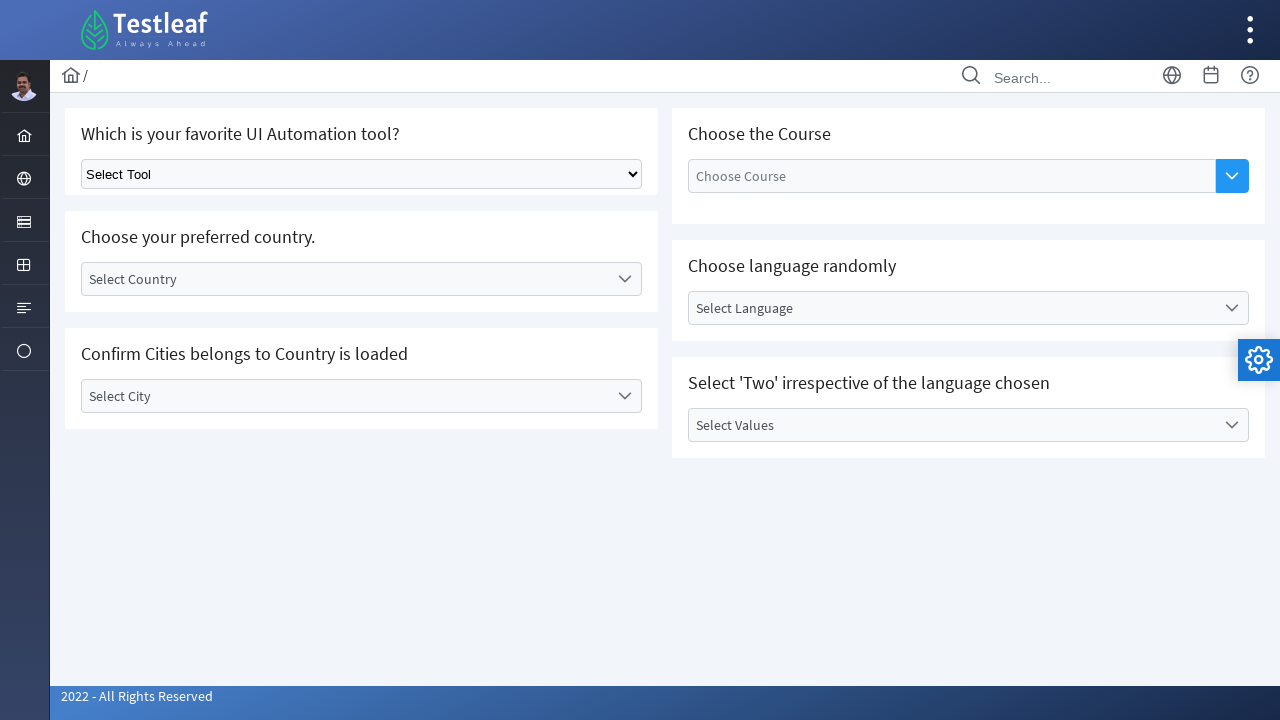

Selected UI automation tool from standard dropdown (index 1) on xpath=//h5[text()='Which is your favorite UI Automation tool?']//following::sele
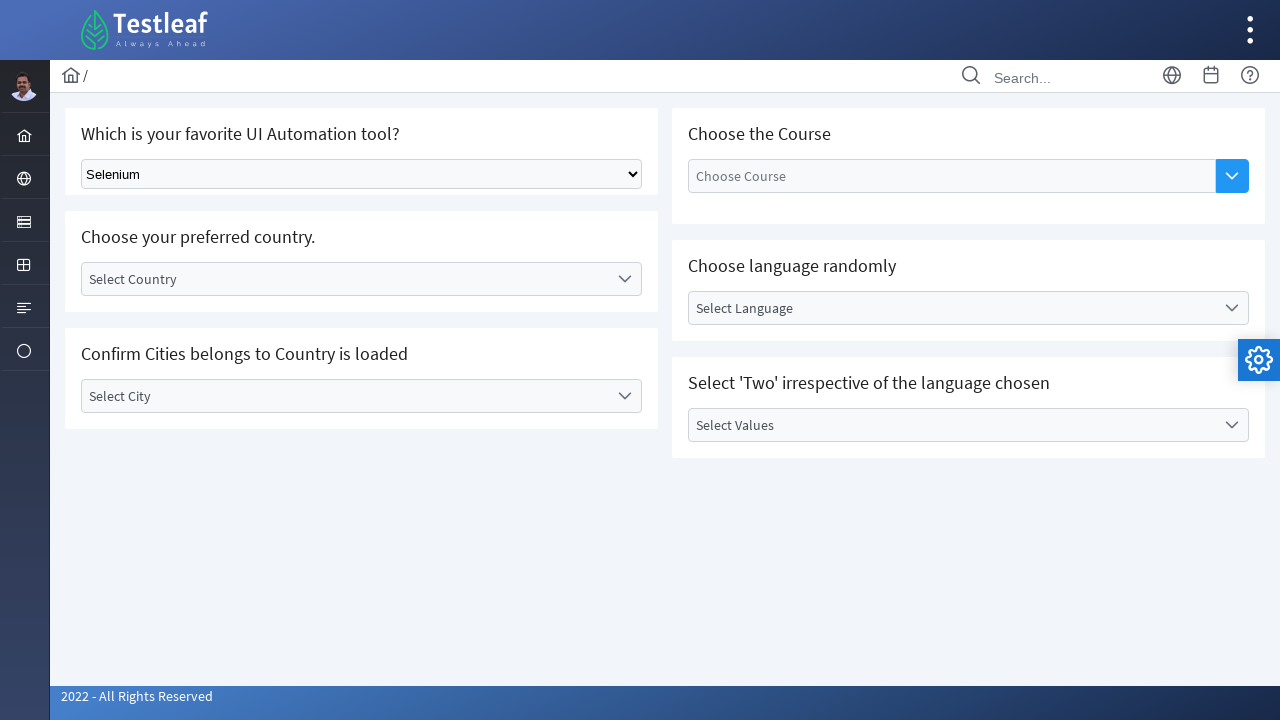

Clicked on country dropdown to open it at (345, 279) on xpath=//h5[text()='Choose your preferred country.']//following::label[text()='Se
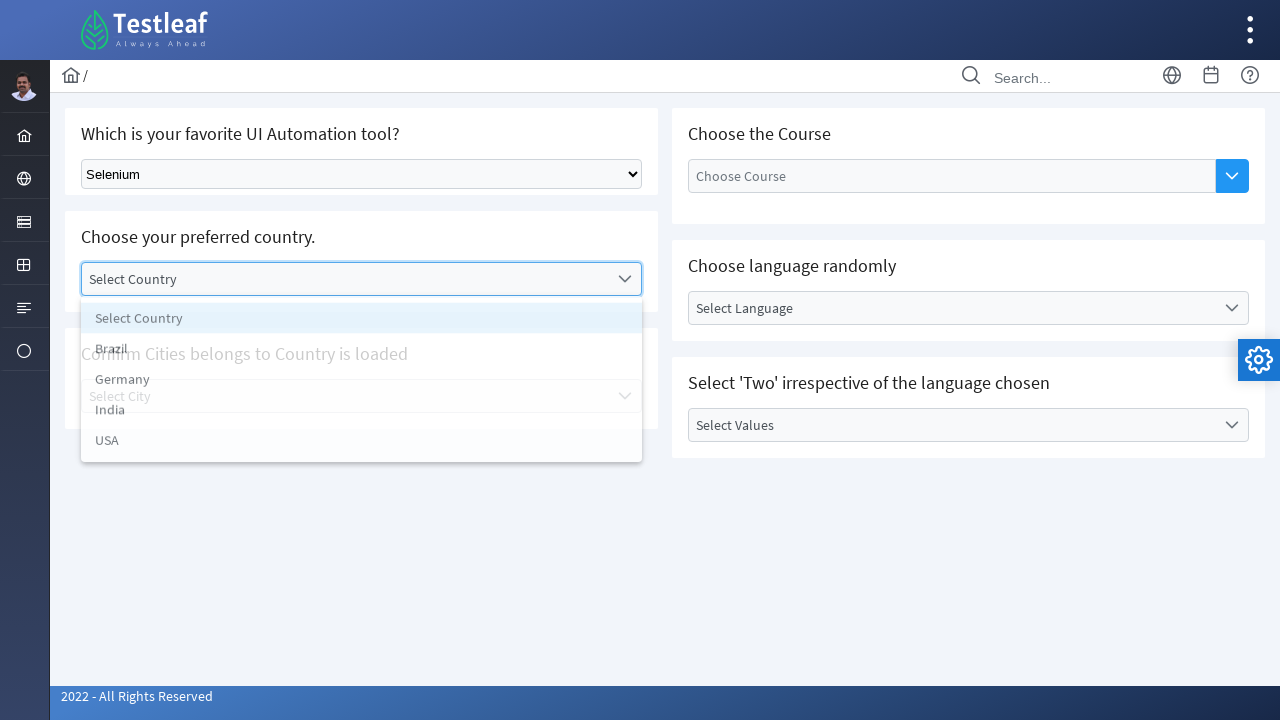

Selected 4th country from country dropdown list at (362, 415) on xpath=//div[@id='j_idt87:country_panel']//ul[@id='j_idt87:country_items']//li[4]
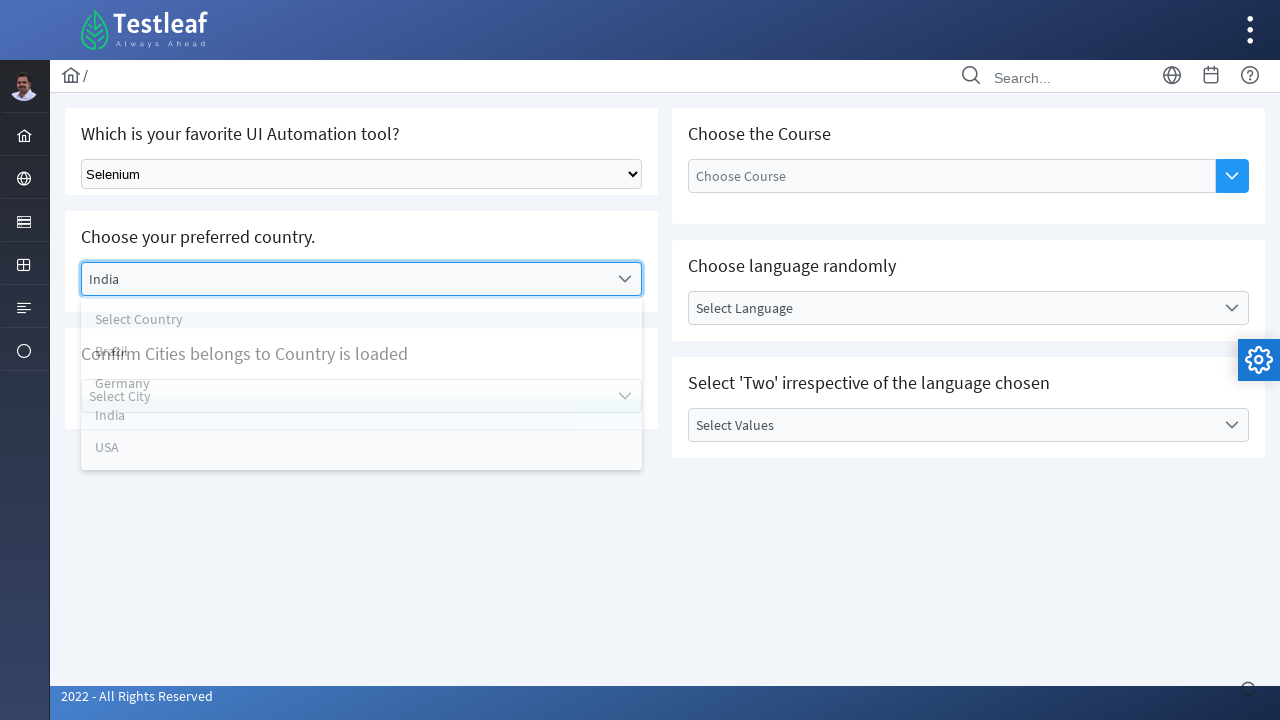

Clicked on cities dropdown to open it at (624, 396) on xpath=//label[@id='j_idt87:city_label']//following::span[1]
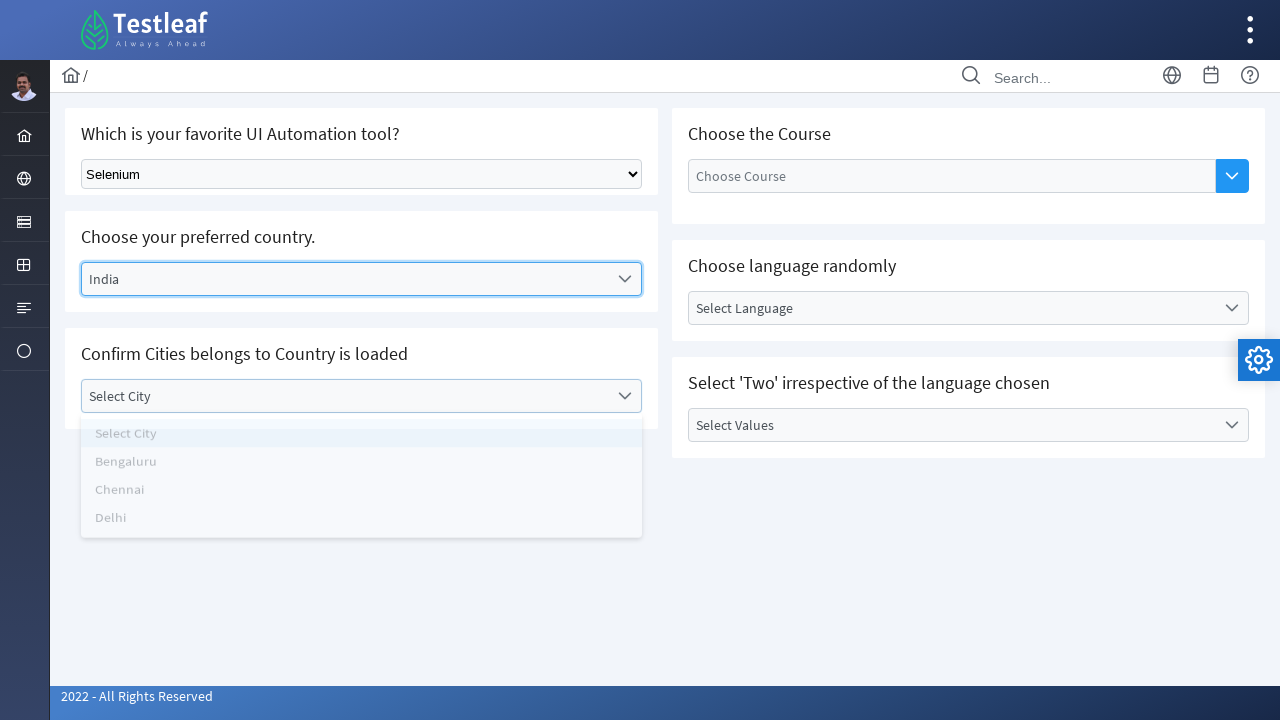

Selected 3rd city from cascading cities dropdown list at (362, 500) on xpath=//ul[@id='j_idt87:city_items']//li[3]
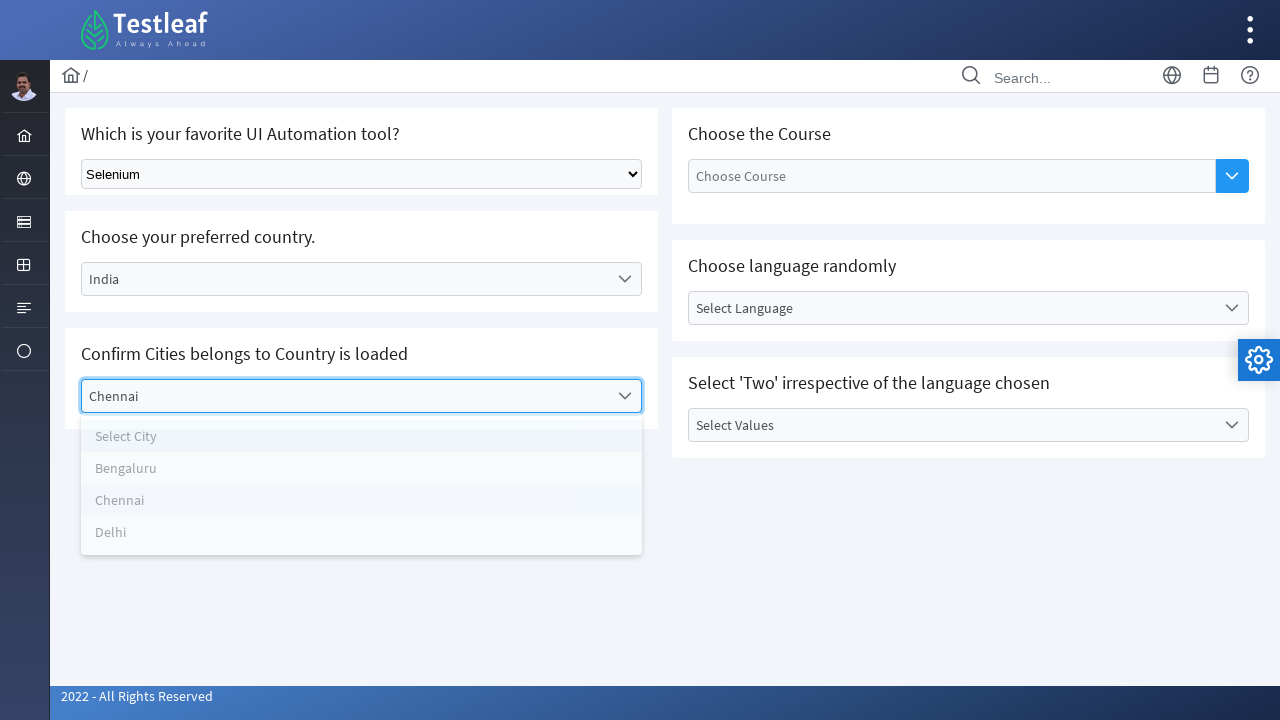

Clicked on autocomplete course dropdown button at (1232, 176) on xpath=//div[@id='j_idt87:auto-complete']//button//span[1]
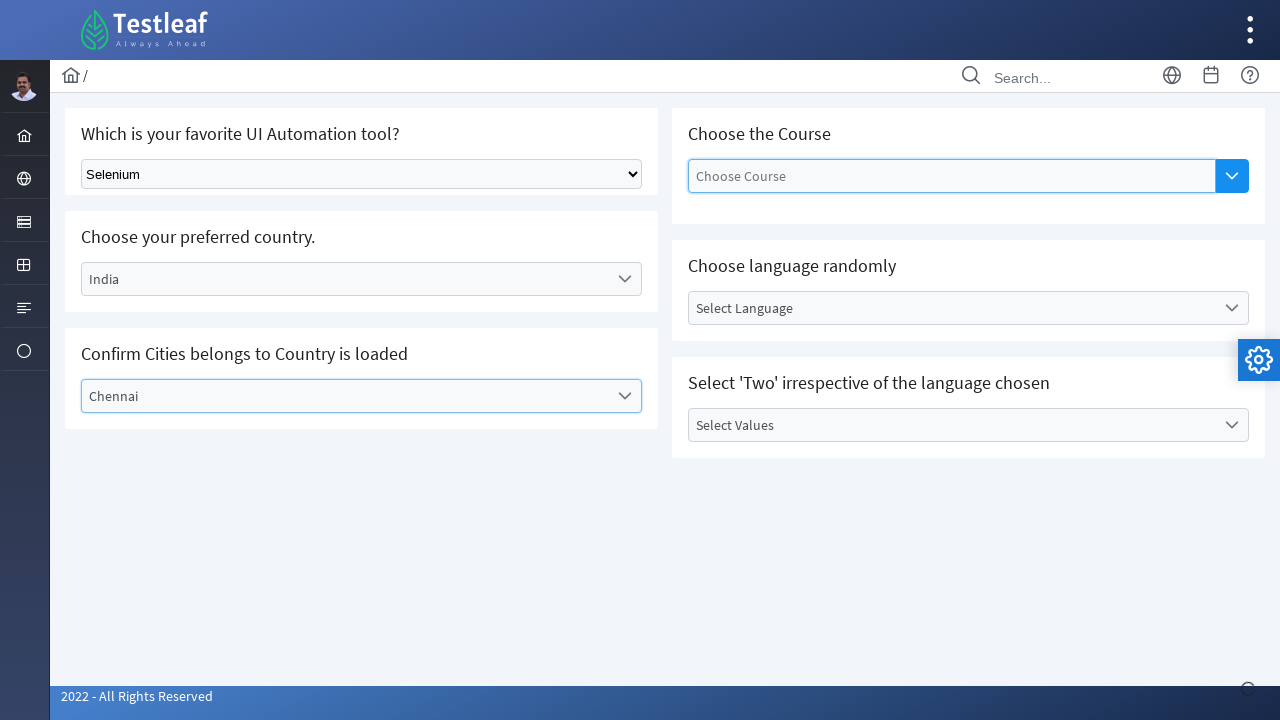

Selected 3rd course from autocomplete dropdown list at (952, 278) on xpath=//span[@id='j_idt87:auto-complete_panel']//ul//li[3]
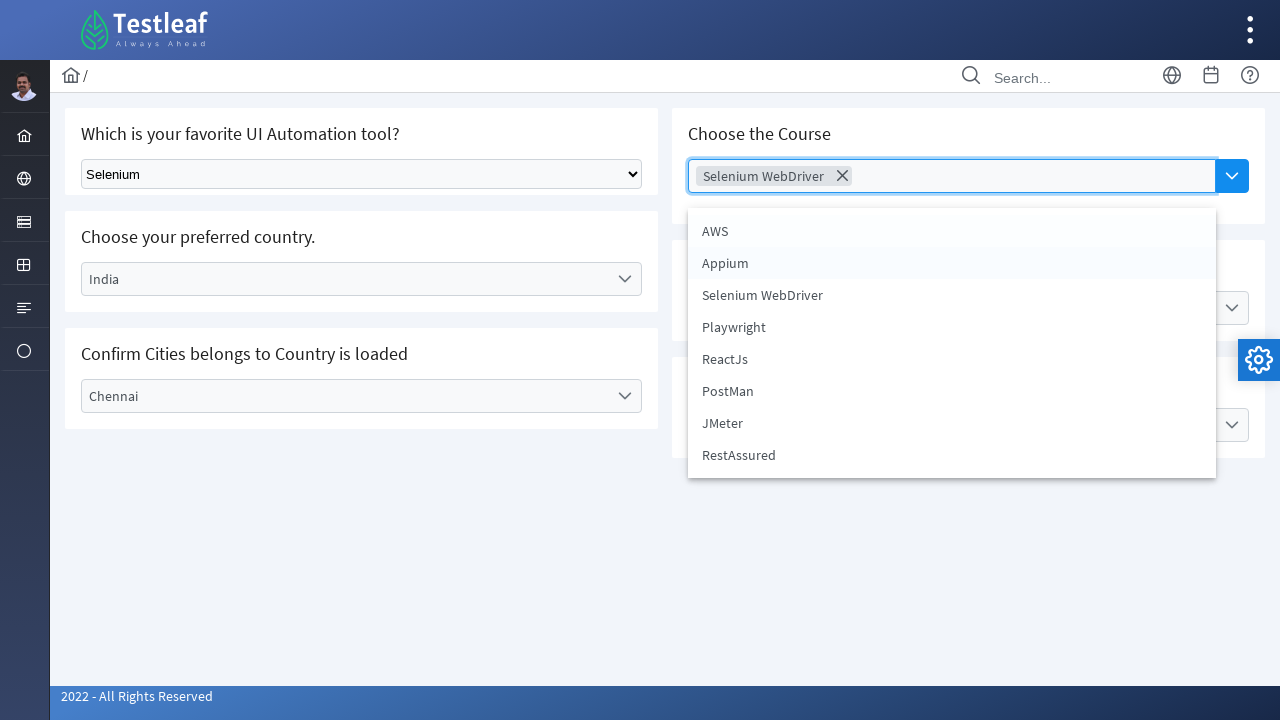

Clicked on language dropdown to open it at (952, 308) on xpath=//div//label[@id='j_idt87:lang_label']
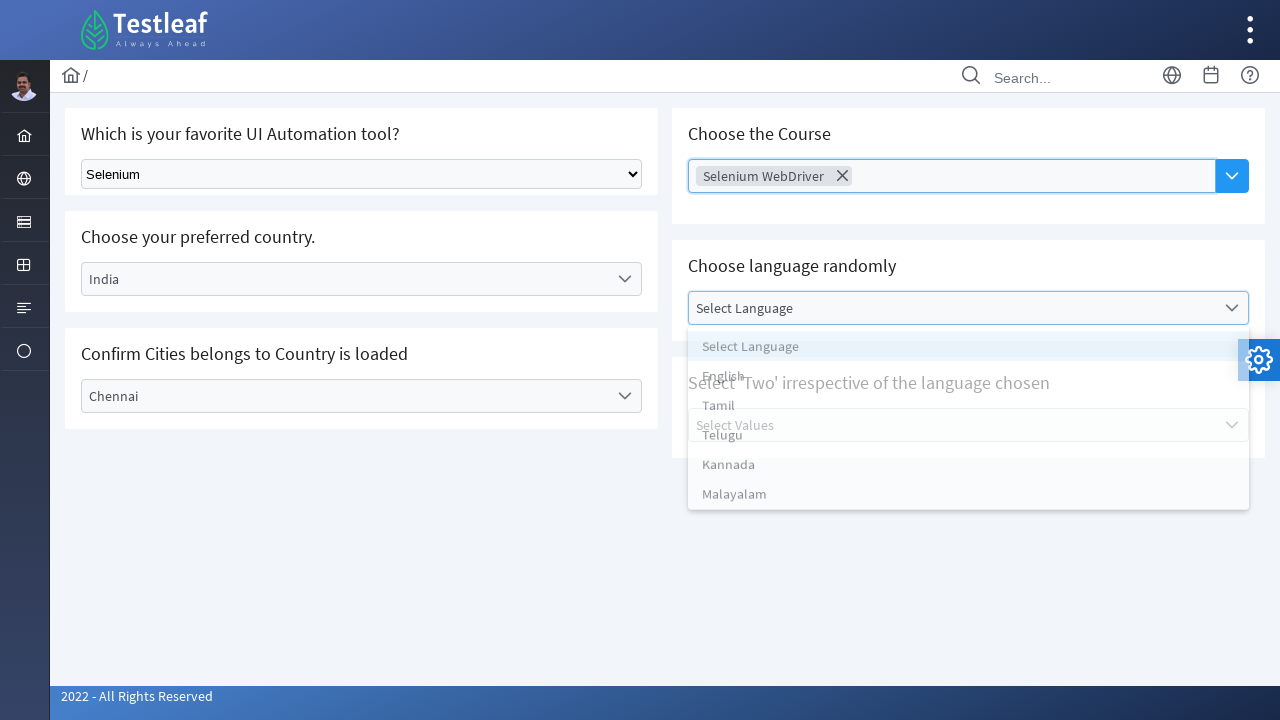

Selected 3rd language from language dropdown list at (968, 412) on xpath=//div[@id='j_idt87:lang_panel']//ul//li[3]
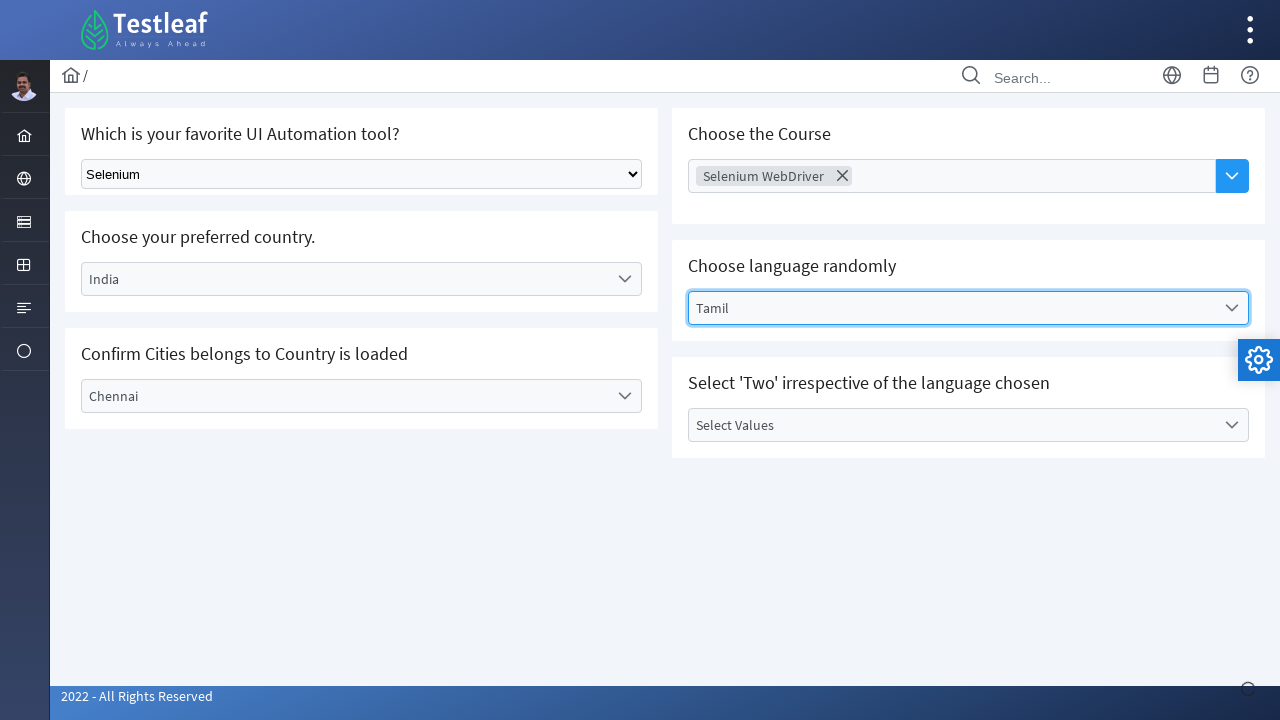

Clicked on multi-select language dropdown to open it at (952, 425) on xpath=//label[@id='j_idt87:value_label']
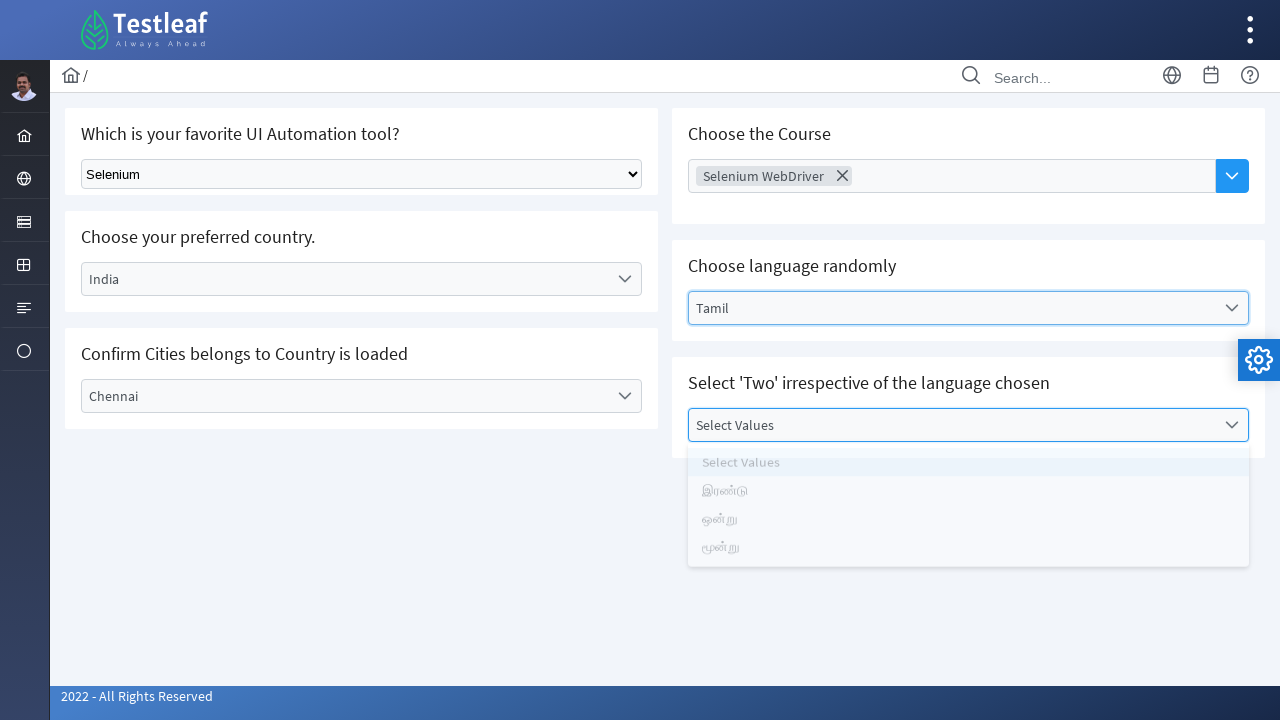

Selected 2nd language option from multi-select dropdown list at (968, 497) on xpath=//ul[@id='j_idt87:value_items']//li[2]
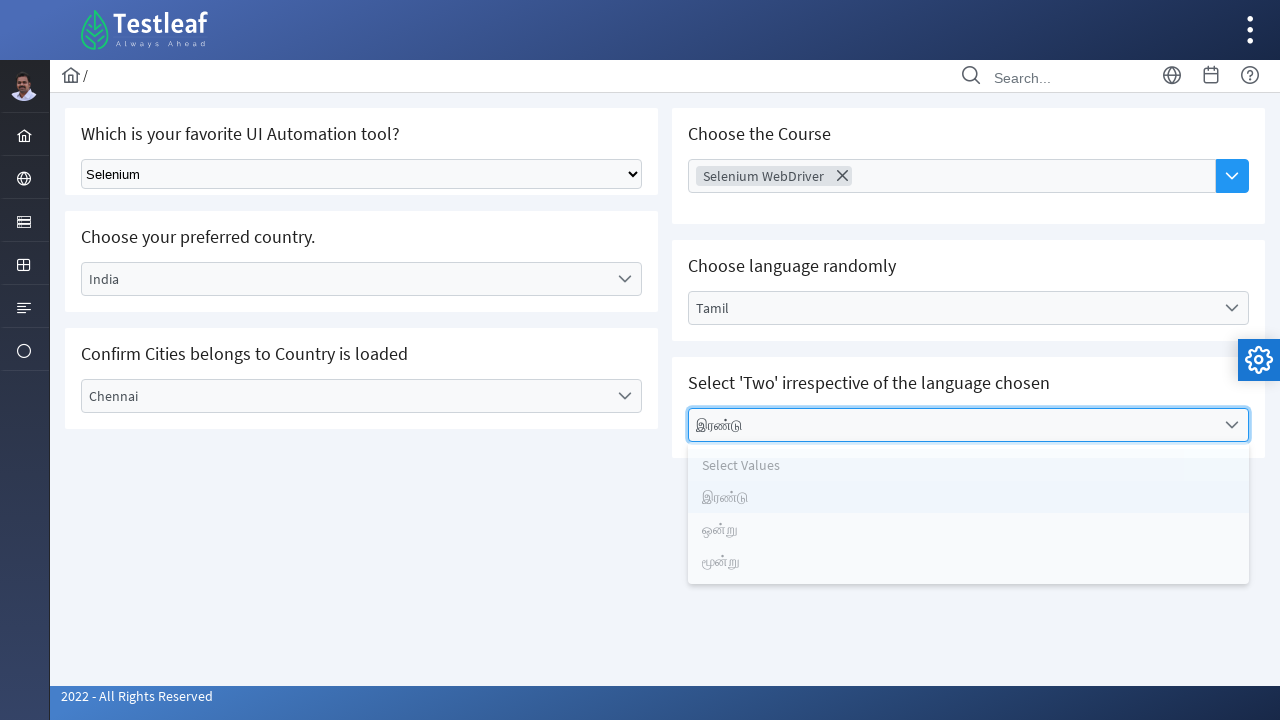

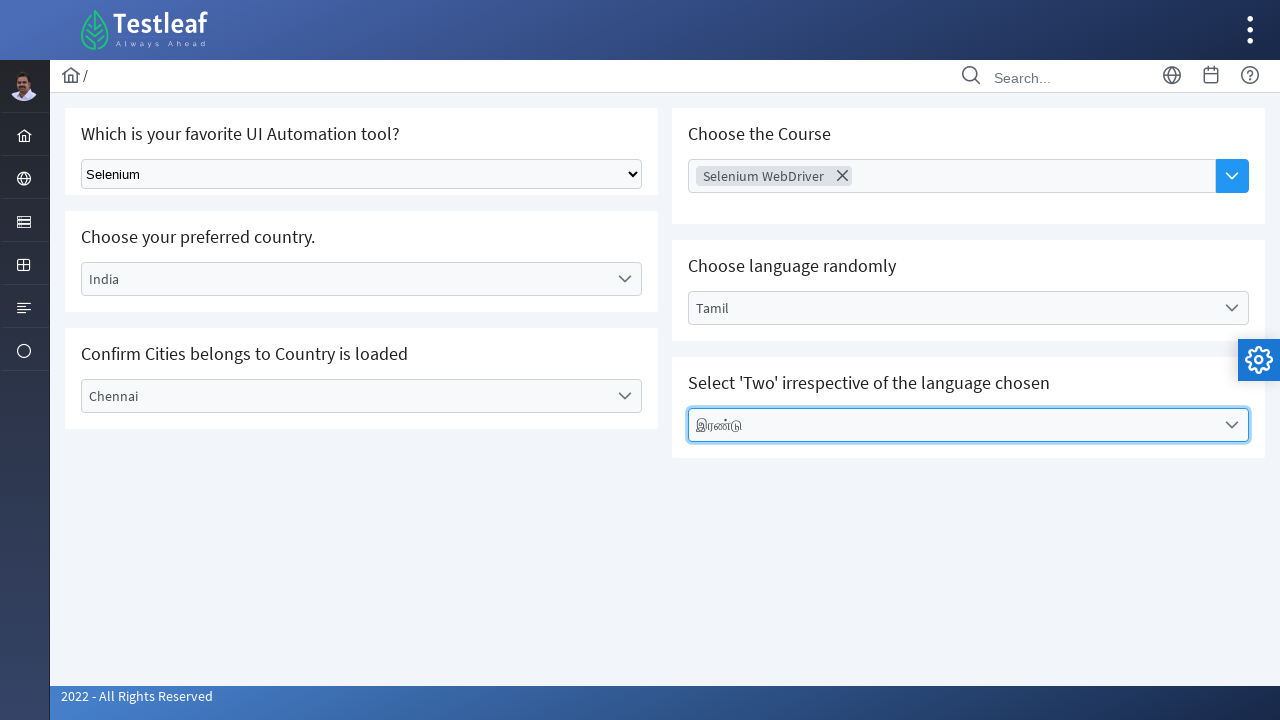